Tests file upload functionality on an Angular file upload demo page by uploading a file through the file input element

Starting URL: http://nervgh.github.io/pages/angular-file-upload/examples/simple/

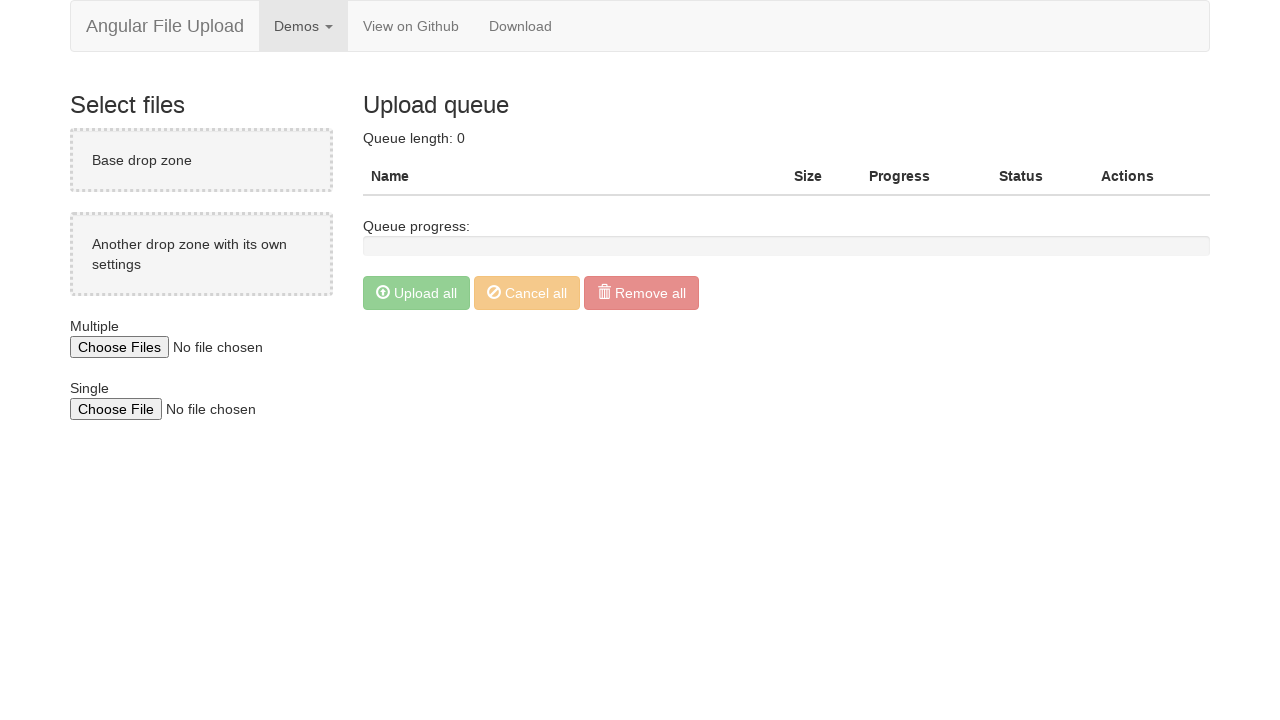

Waited for file input element to load on Angular file upload demo page
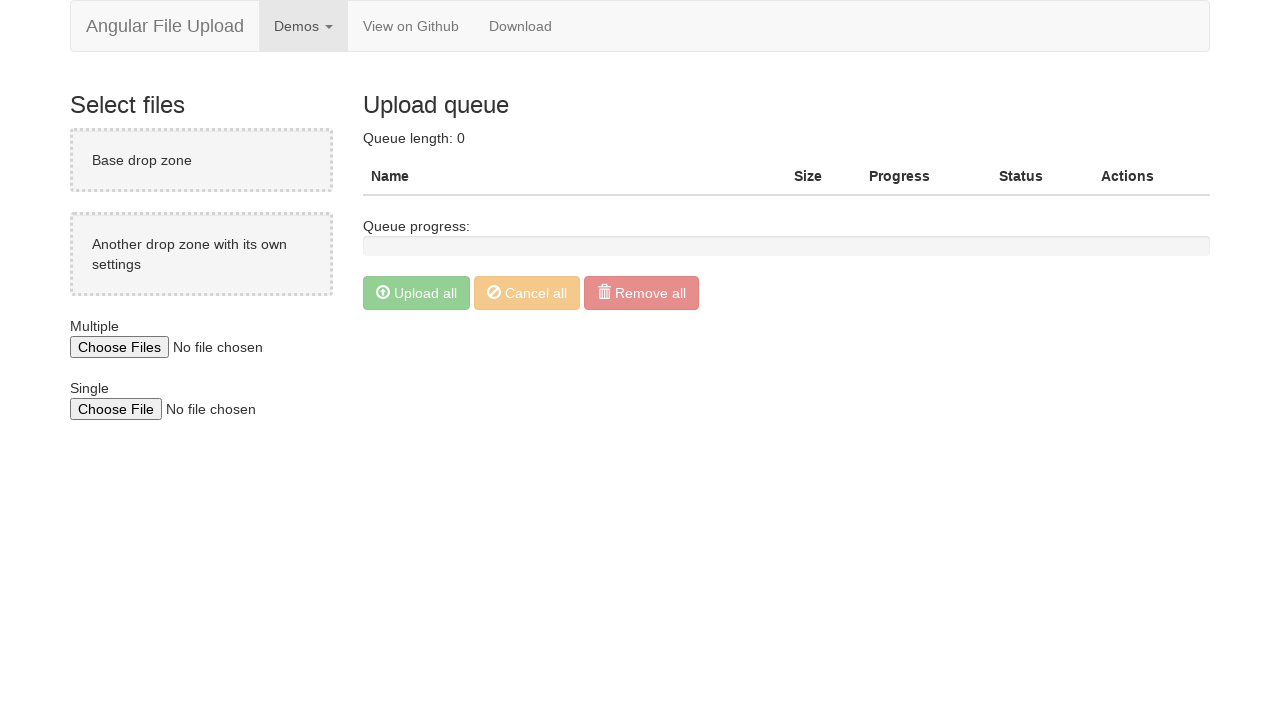

Created temporary test file for upload
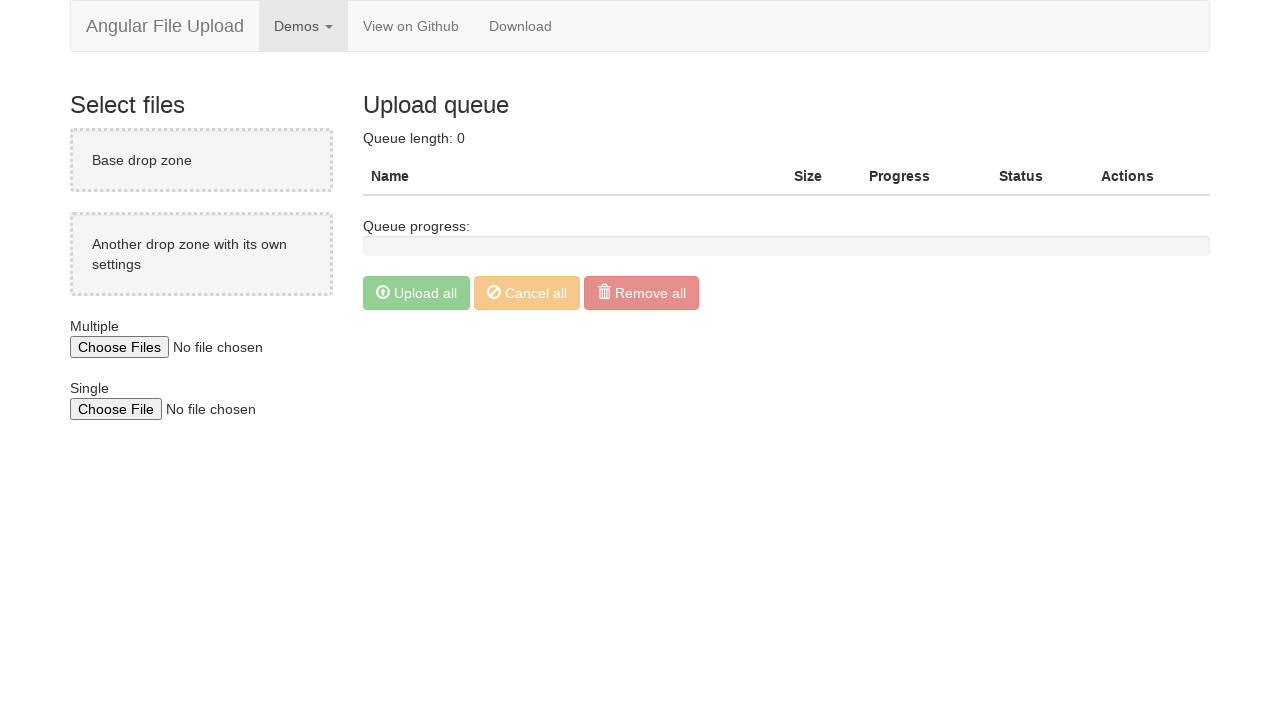

Located all file input elements on page
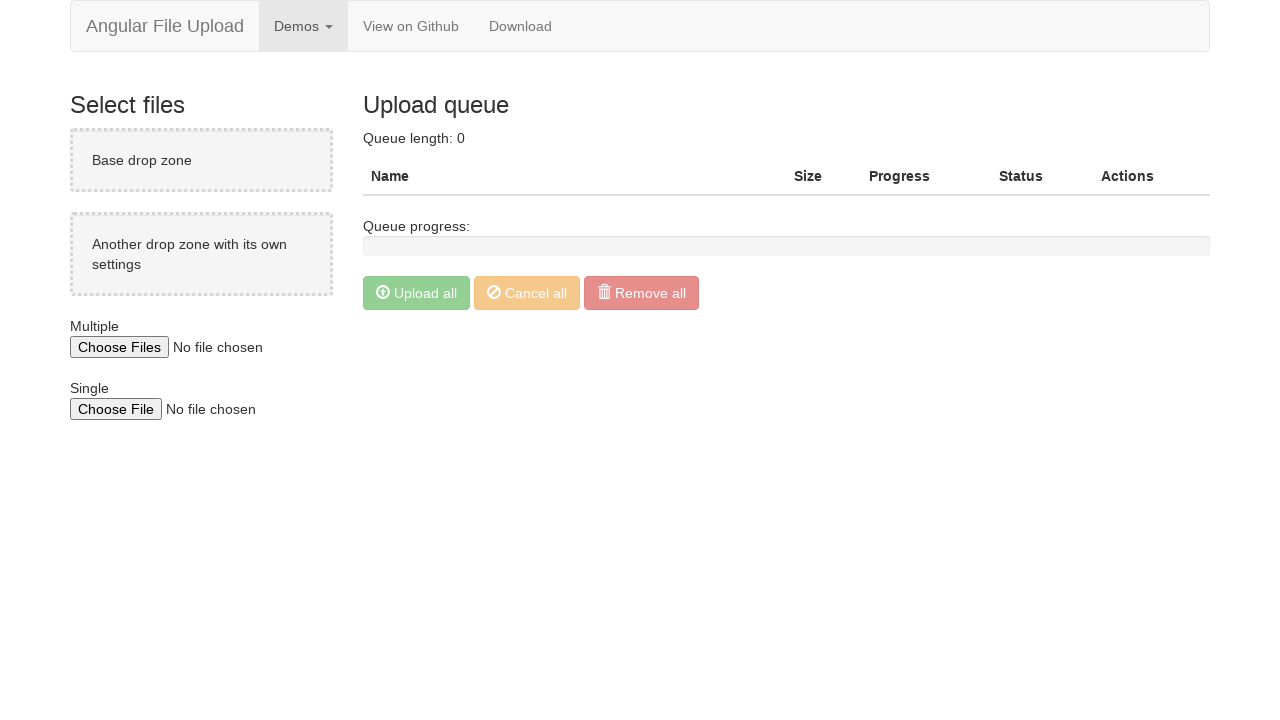

Uploaded test file through second file input element
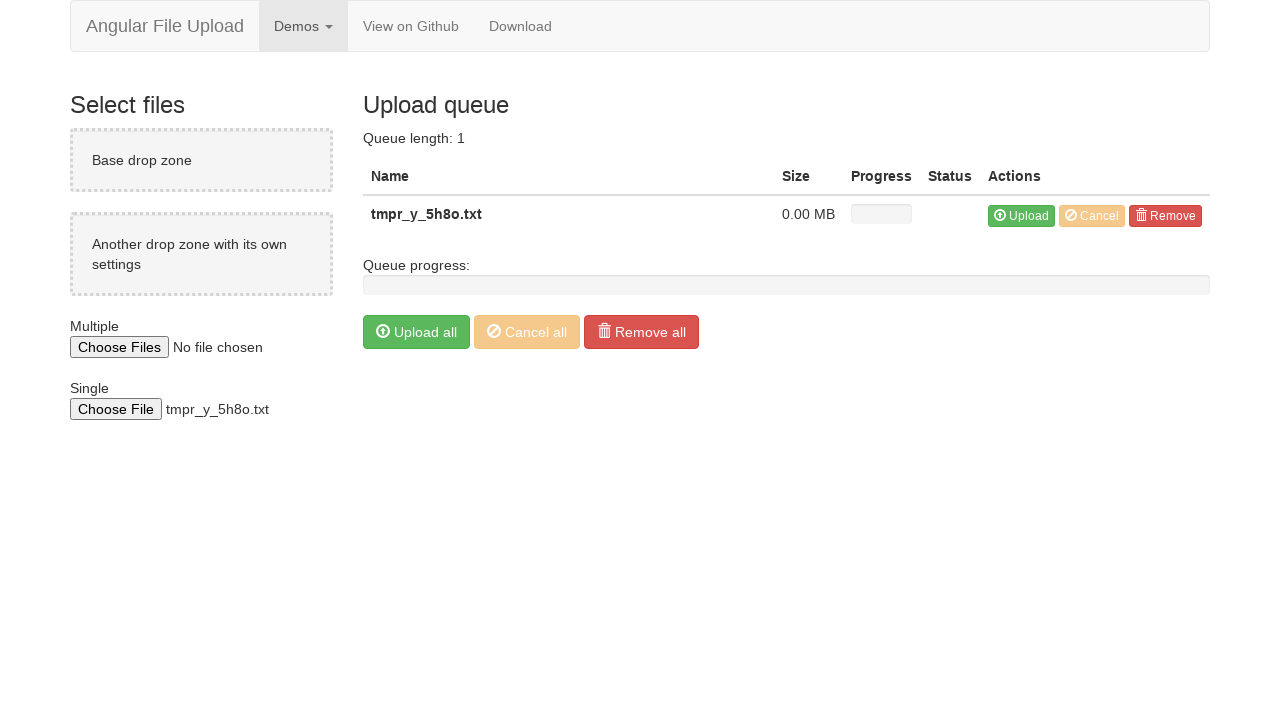

Cleaned up temporary test file
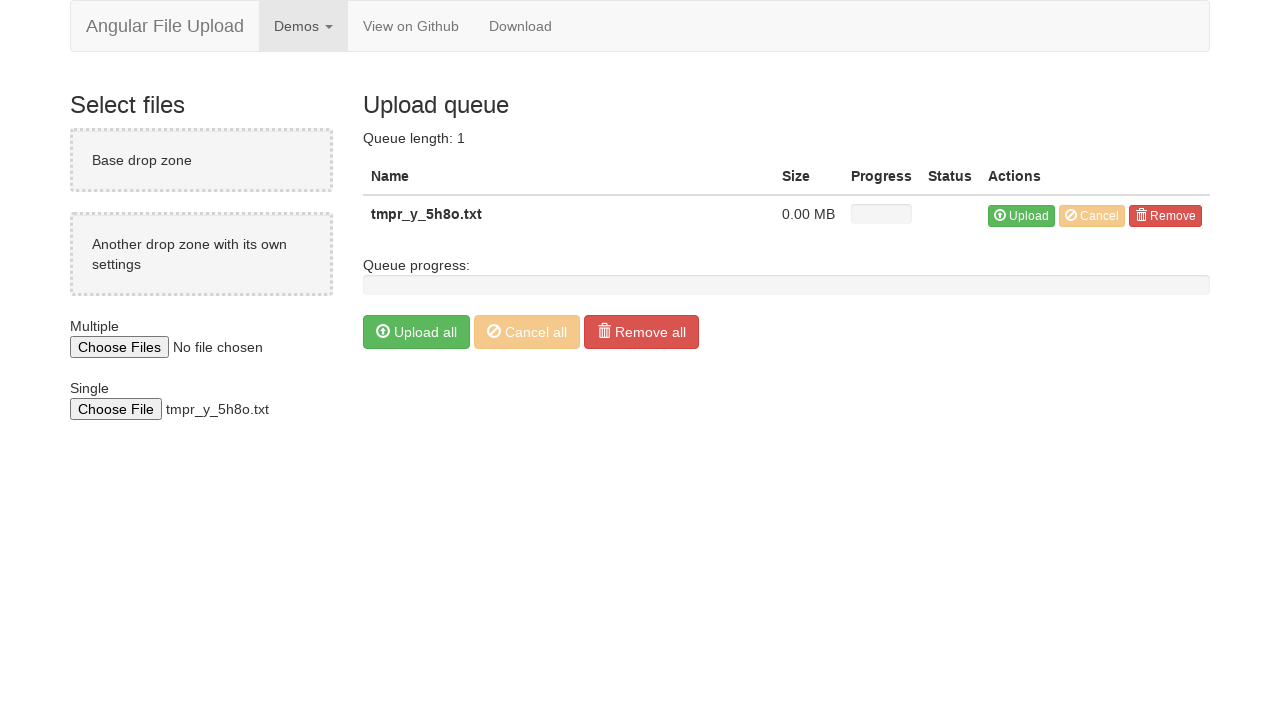

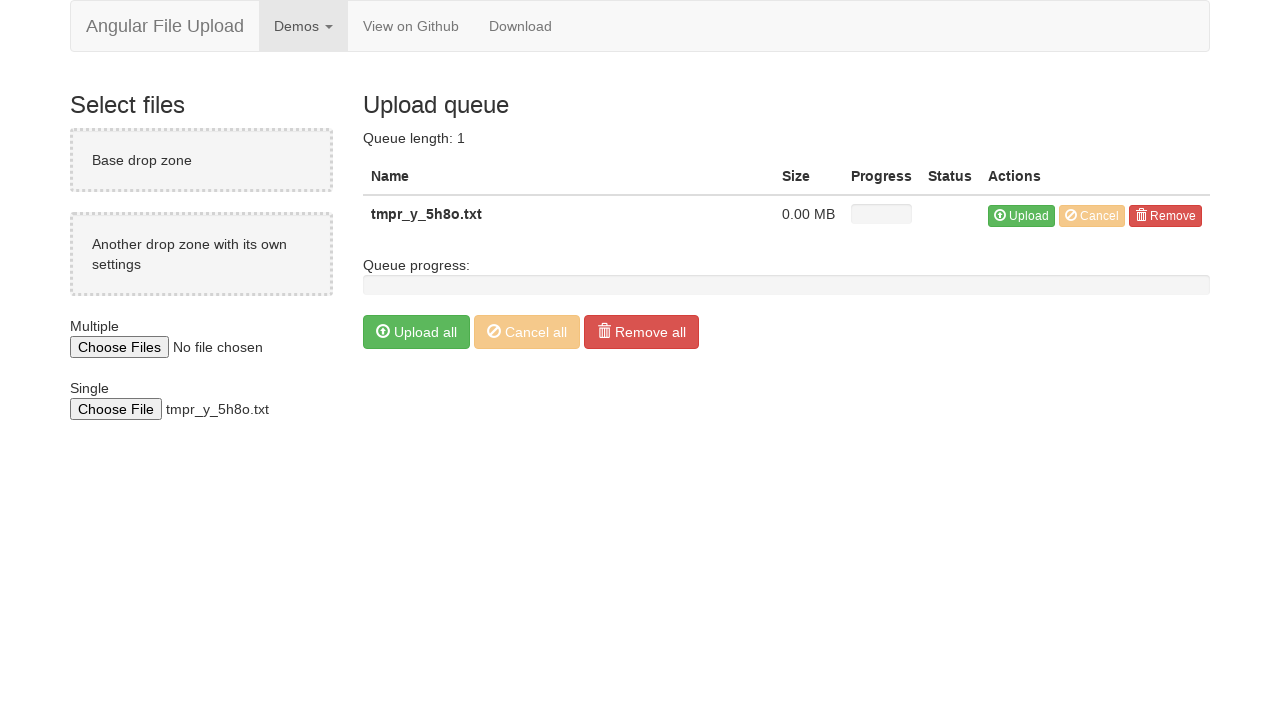